Tests hover functionality by moving the mouse cursor to the h1 heading element on a test page

Starting URL: https://testeroprogramowania.github.io/selenium/basics.html

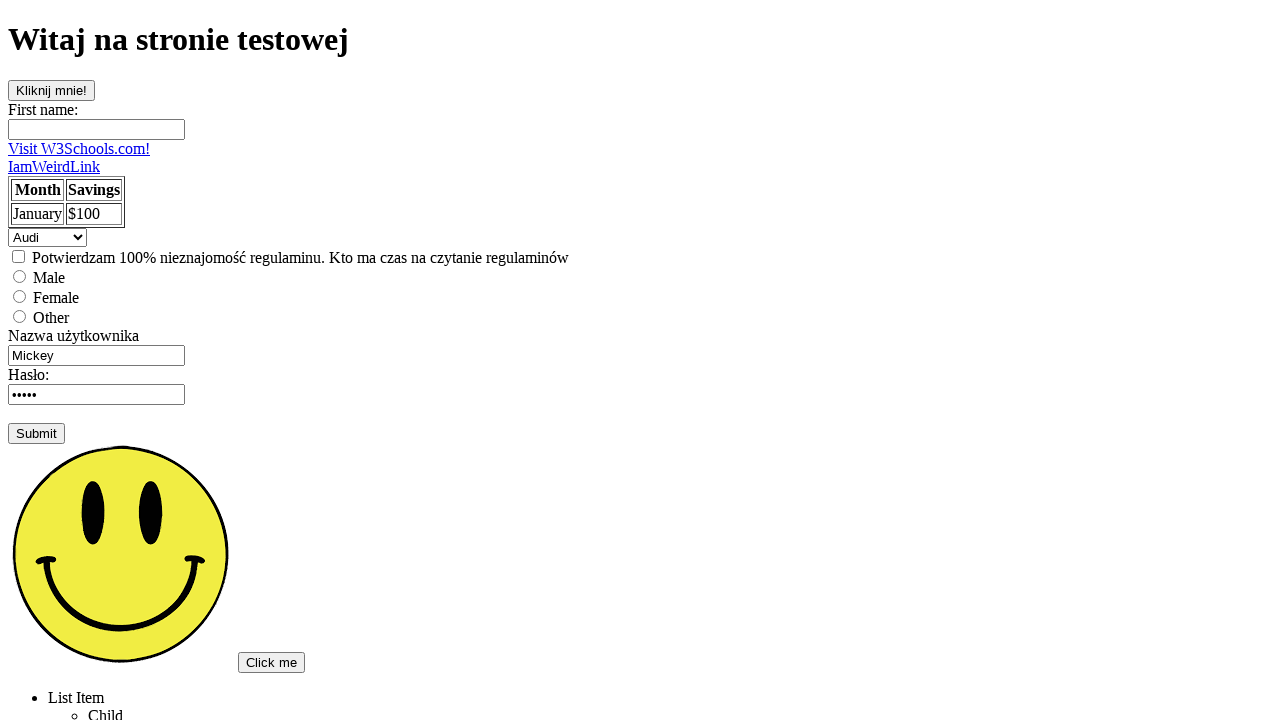

Navigated to test page
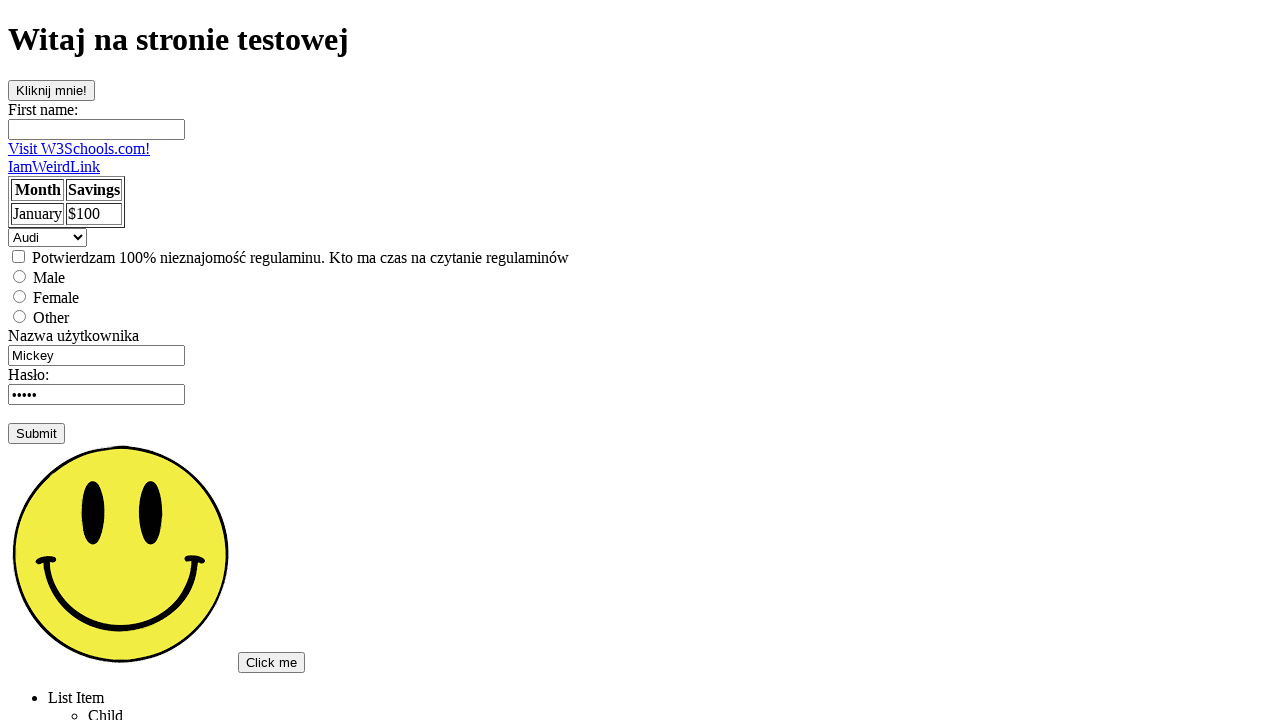

Located h1 heading element
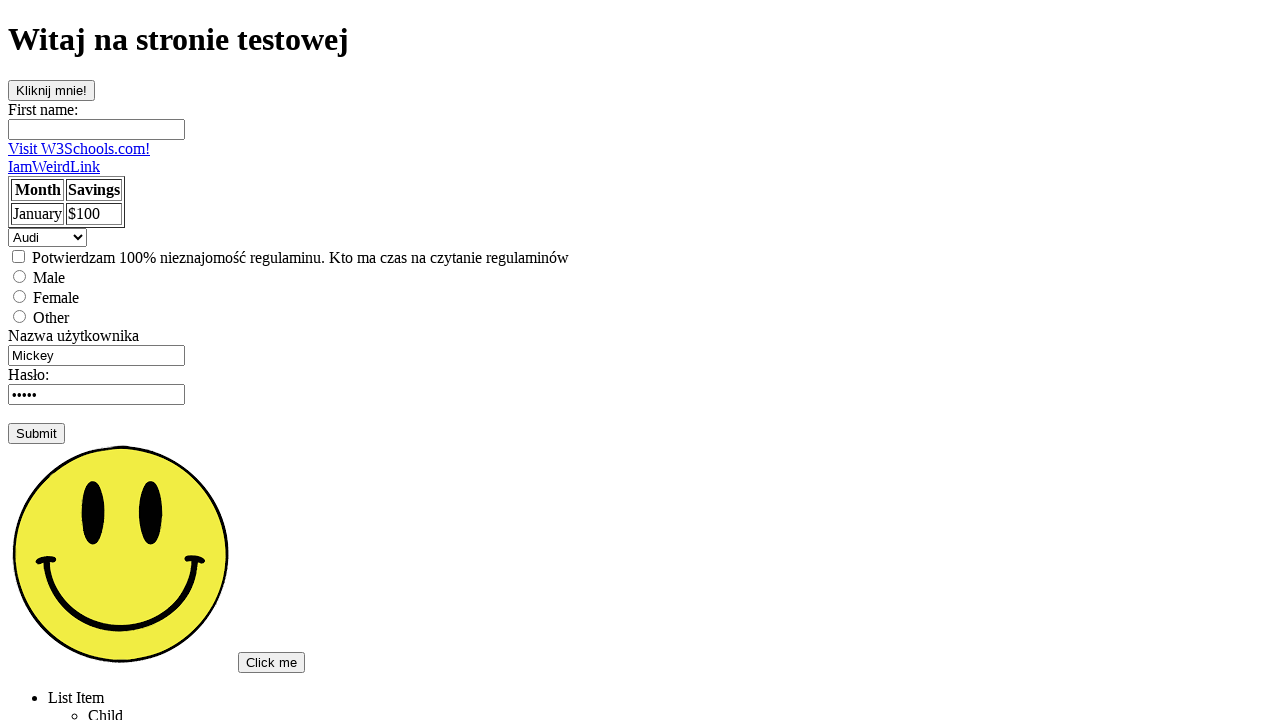

Hovered over h1 heading element at (640, 40) on h1
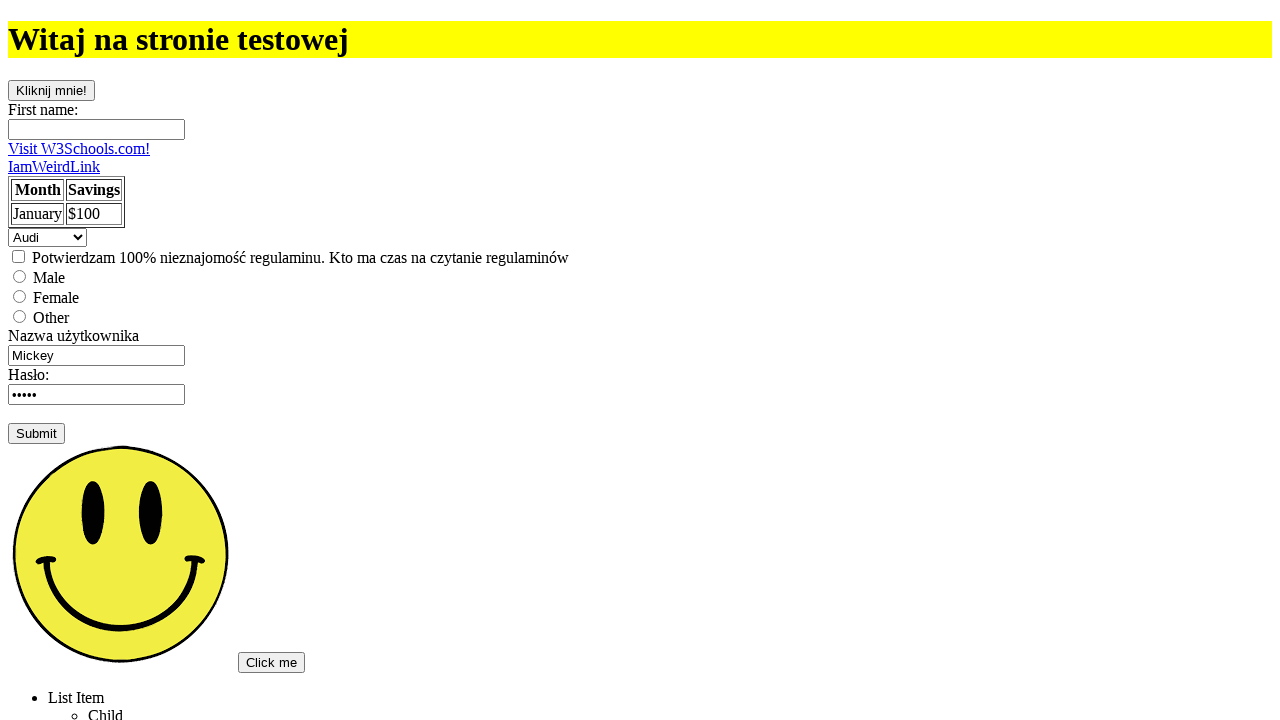

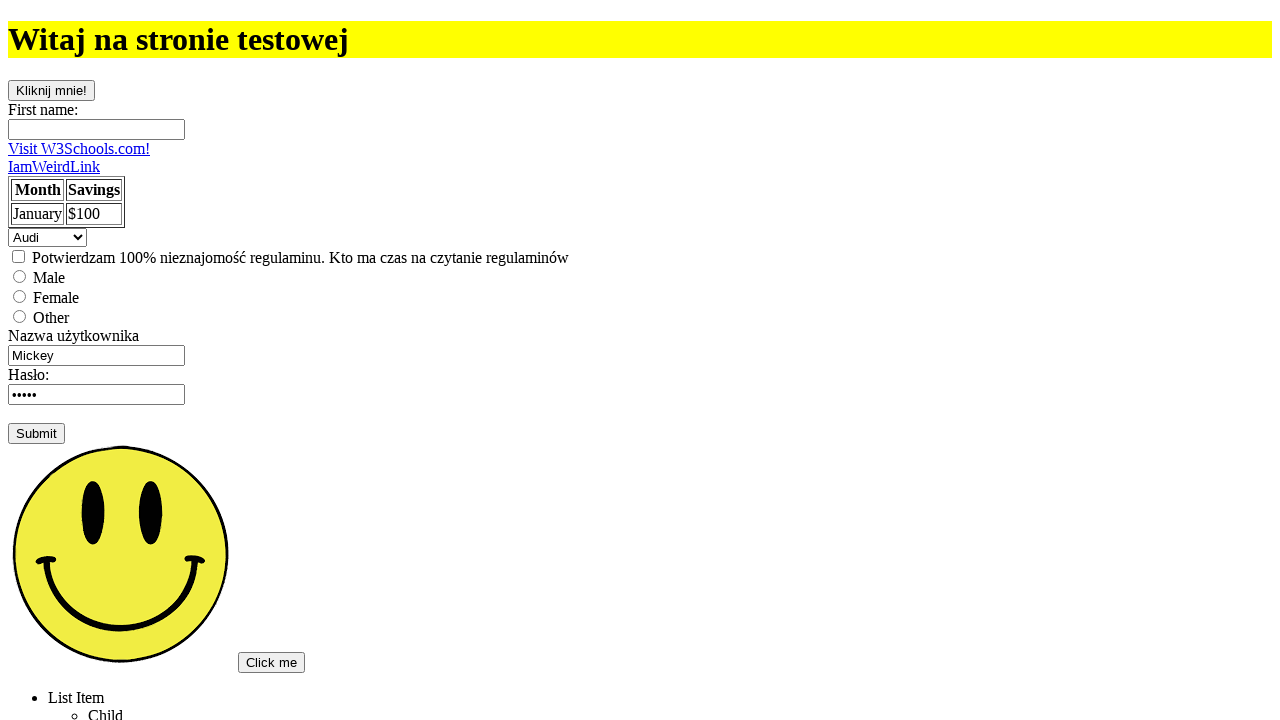